Navigates to Freshersworld website and scrolls down the page to view content below the fold

Starting URL: https://www.freshersworld.com/

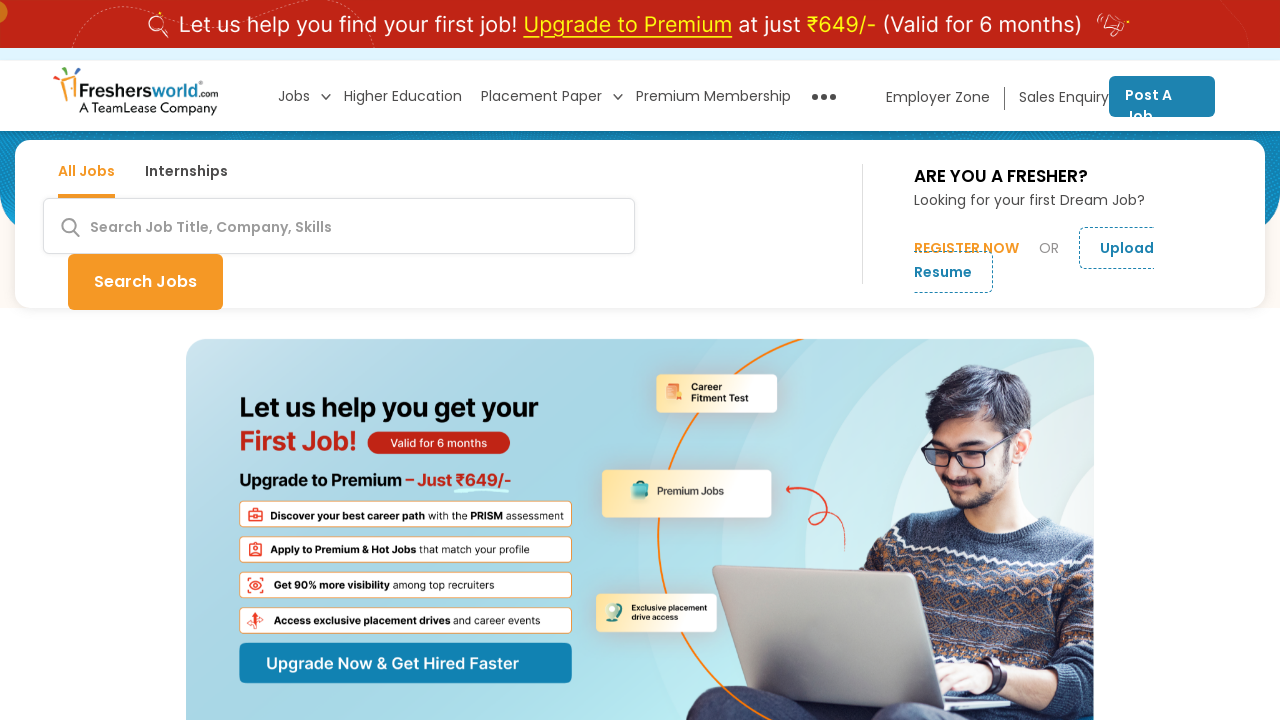

Navigated to Freshersworld website
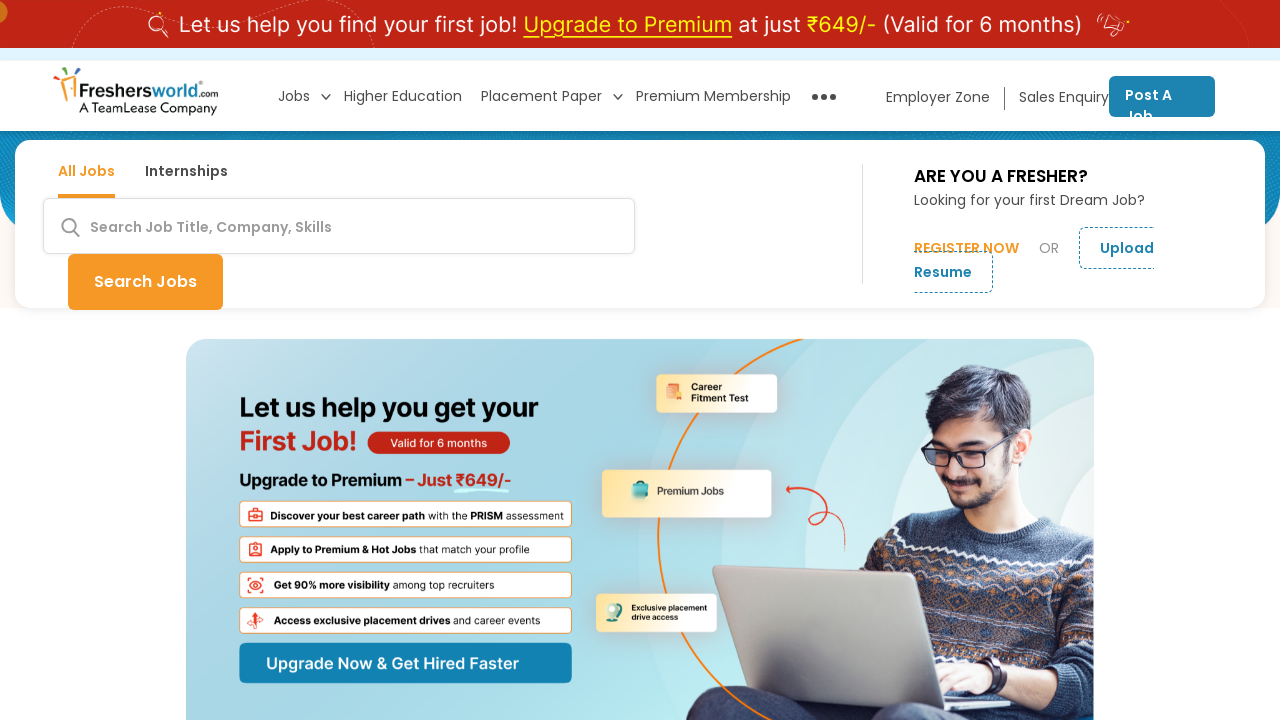

Scrolled down the page by 2280 pixels to view content below the fold
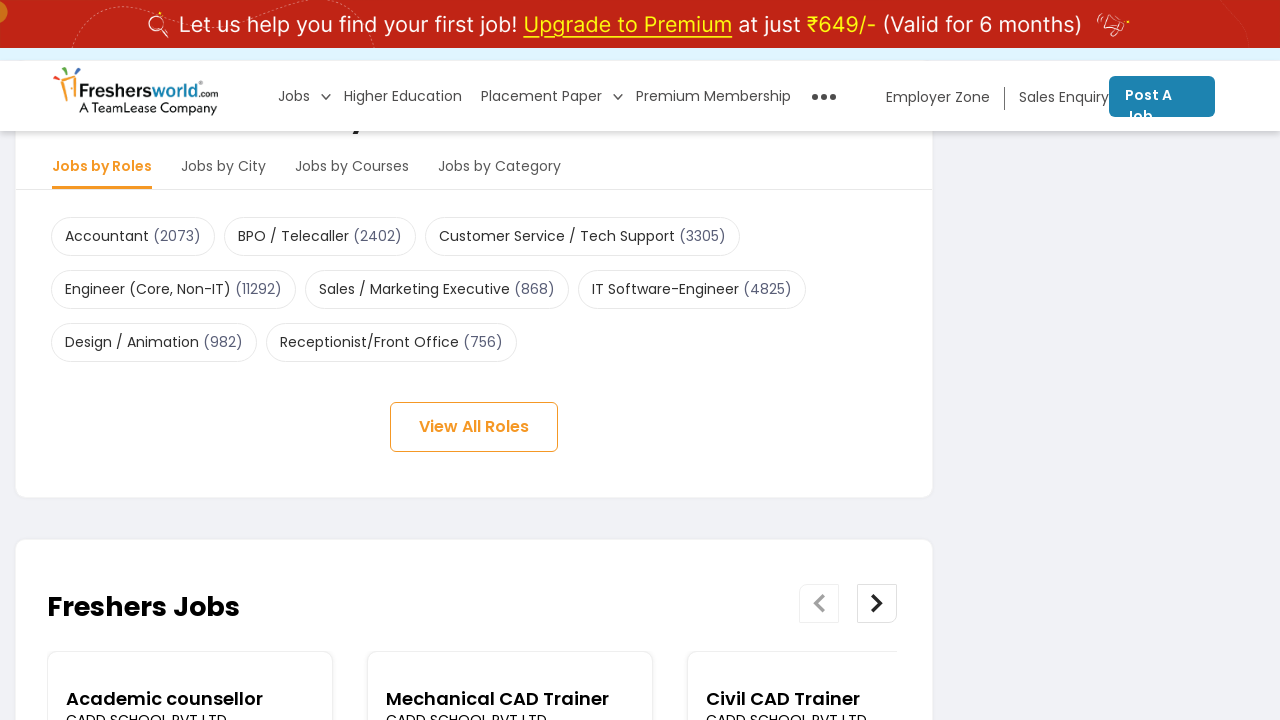

Waited 1 second for scroll to complete and content to load
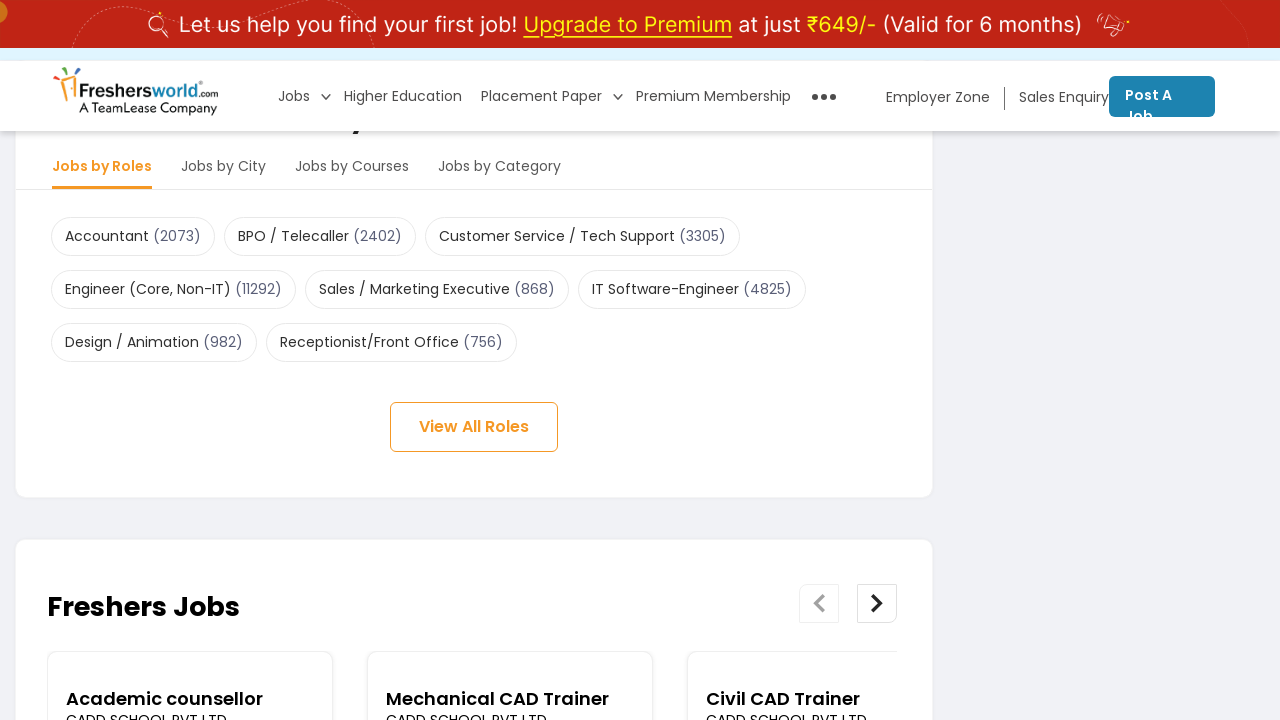

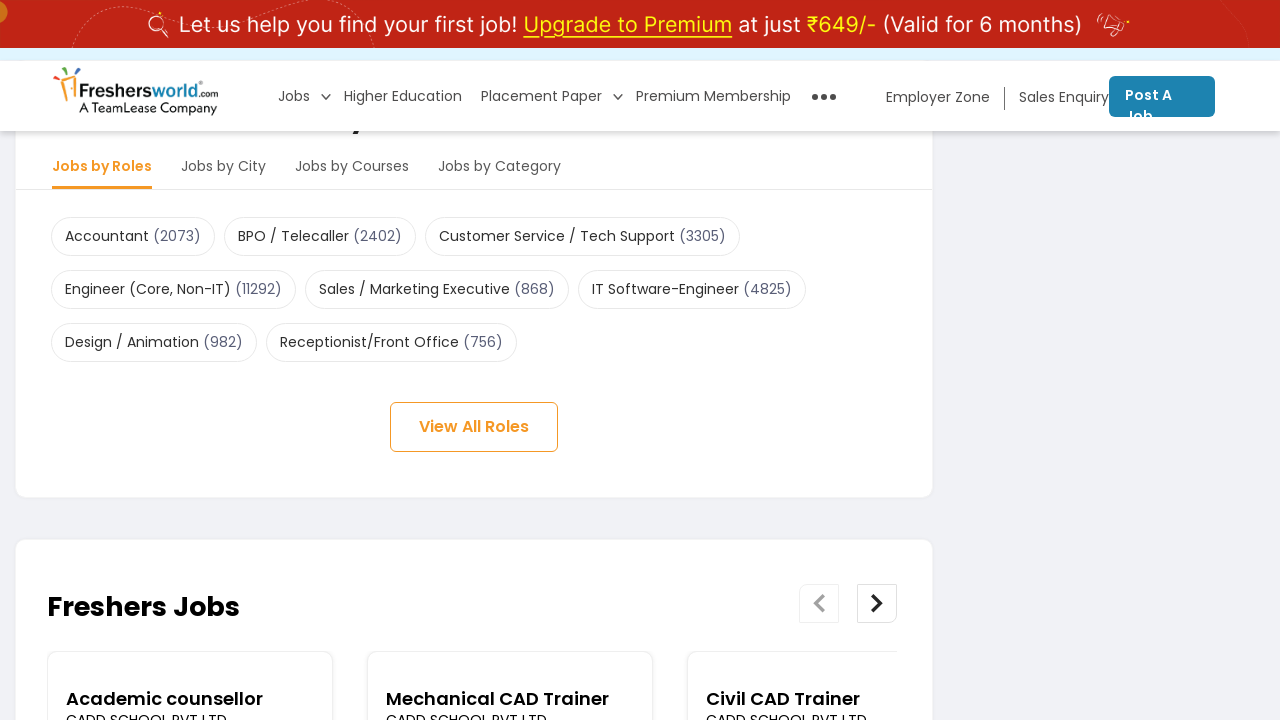